Tests book search functionality by searching for "Guide" and verifying the Git Pocket Guide book appears

Starting URL: https://demoqa.com/books

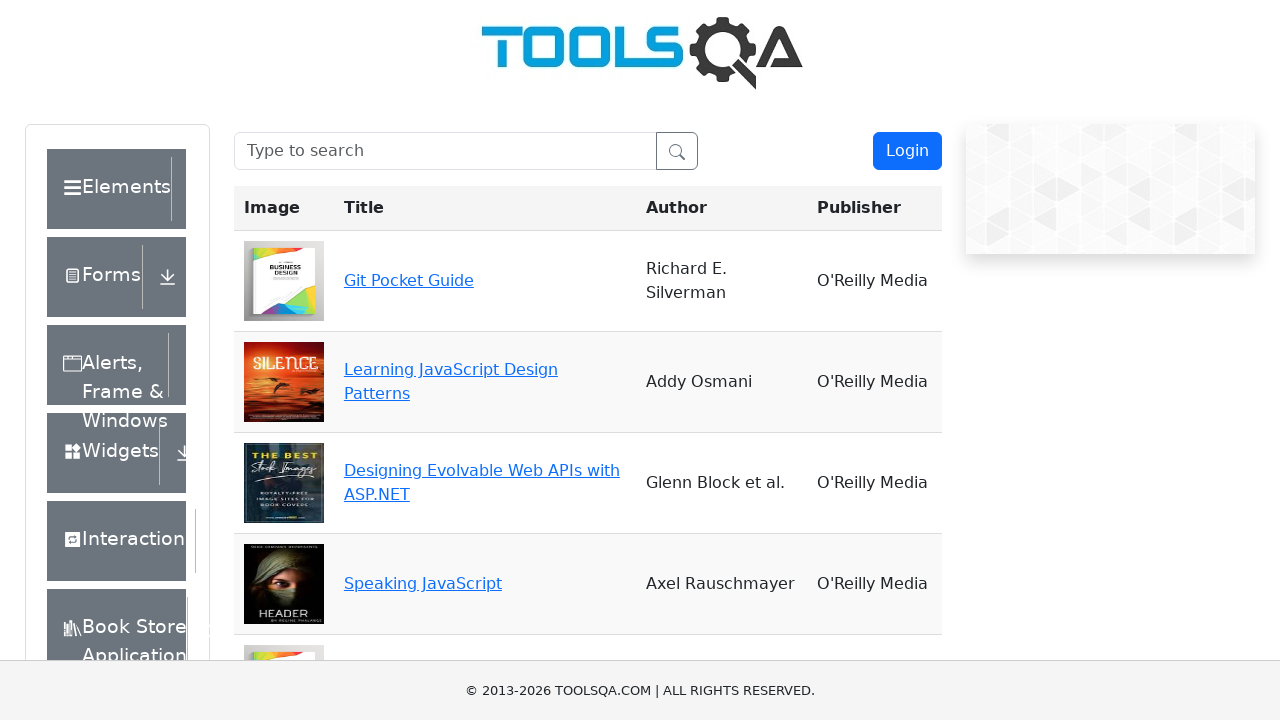

Filled search box with 'Guide' on #searchBox
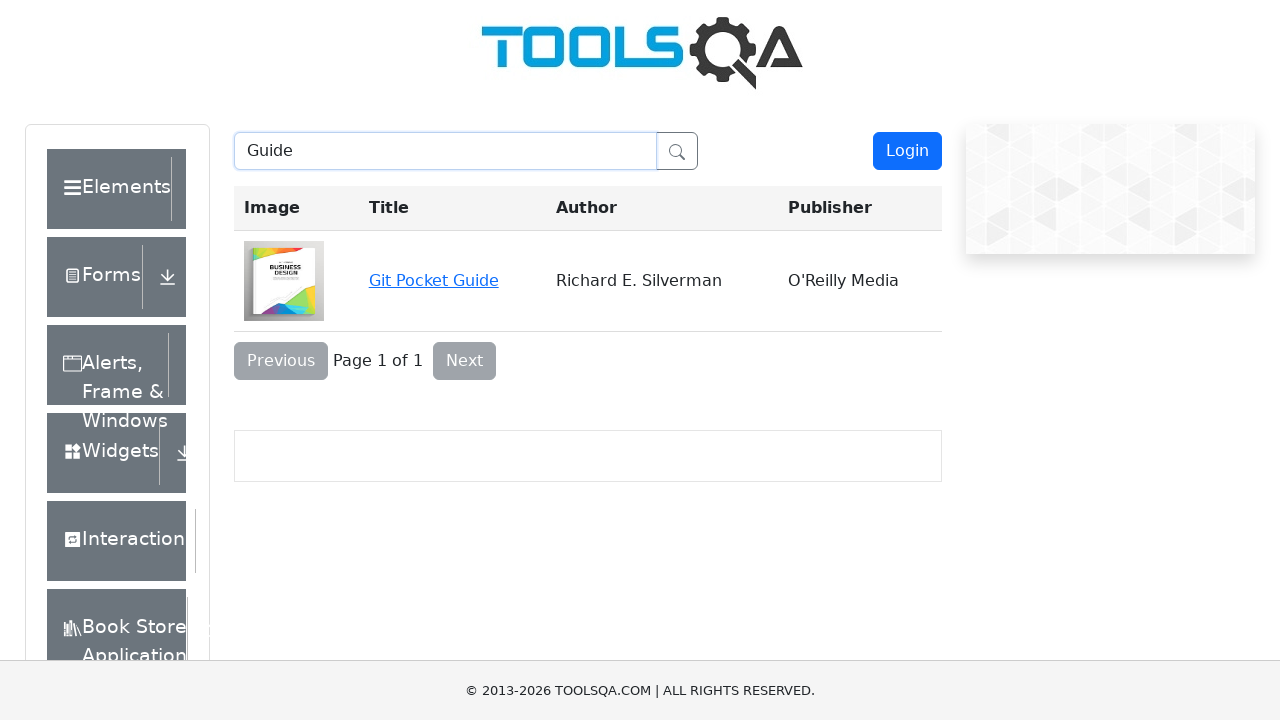

Git Pocket Guide book appeared in search results
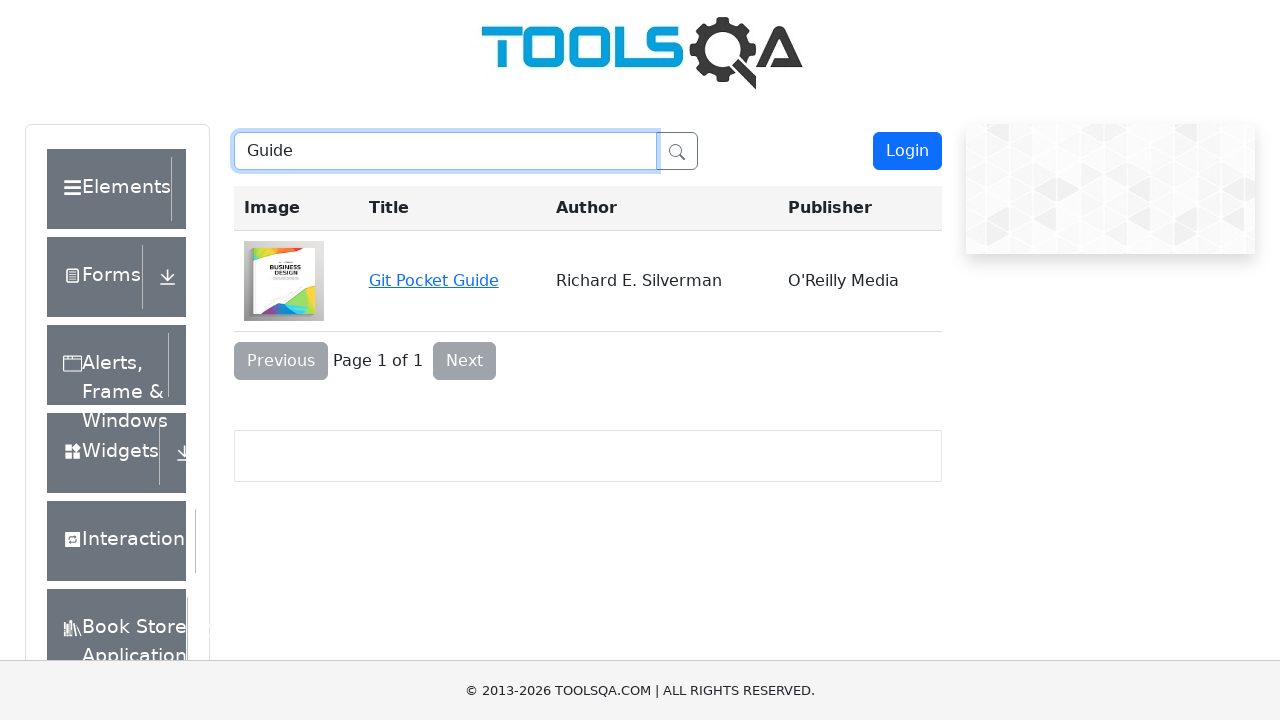

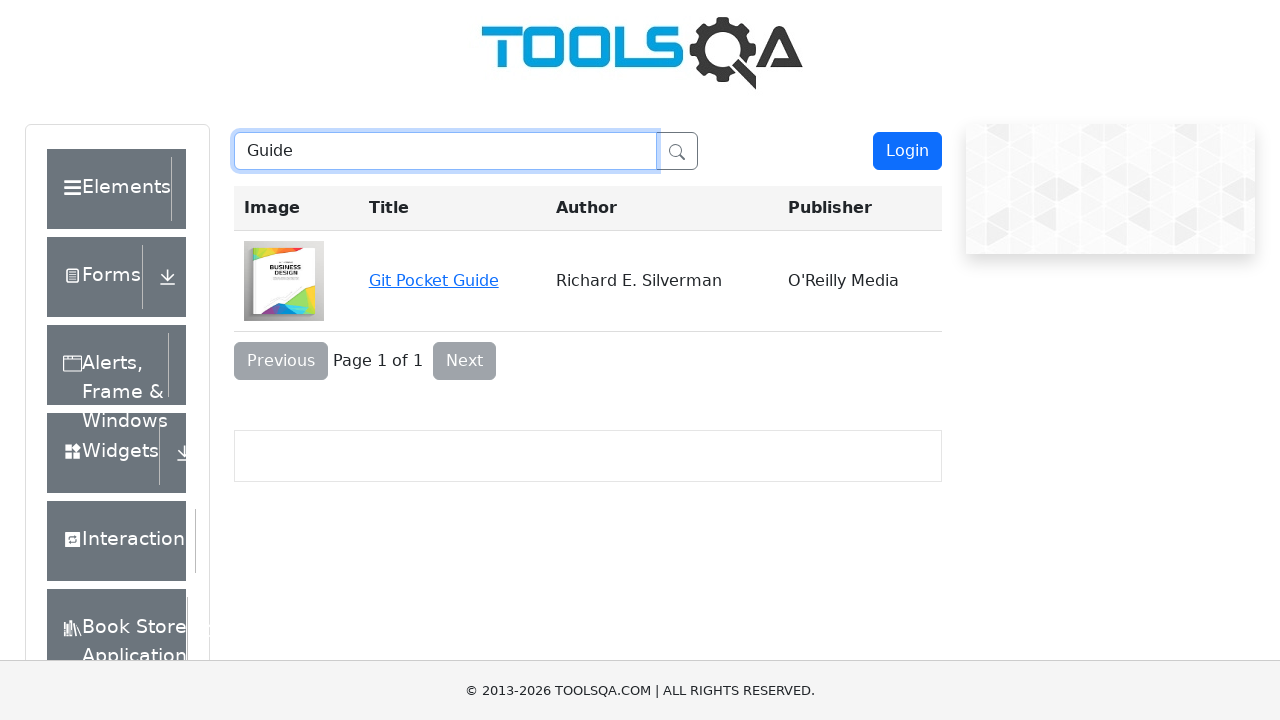